Tests tooltip functionality by hovering over a button, a text input field, and two text links to trigger their respective tooltips on a demo QA site.

Starting URL: https://demoqa.com/tool-tips

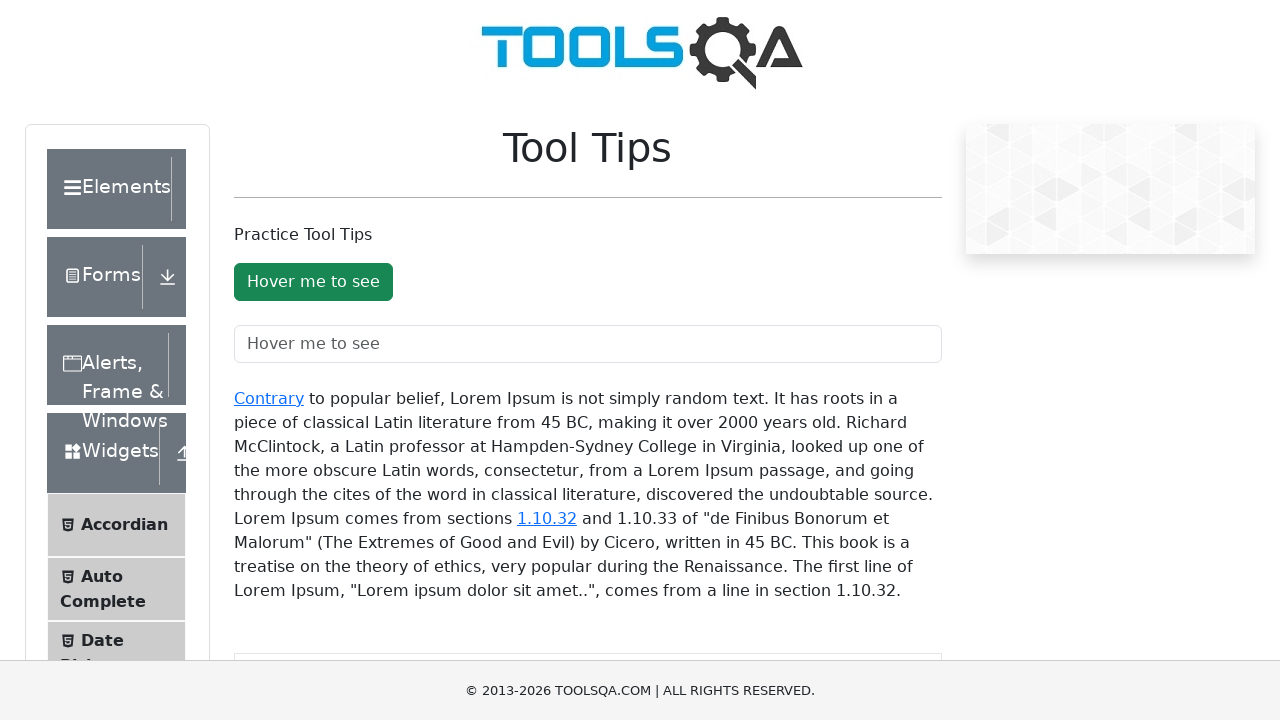

Hovered over the tooltip button to trigger tooltip at (313, 282) on #toolTipButton
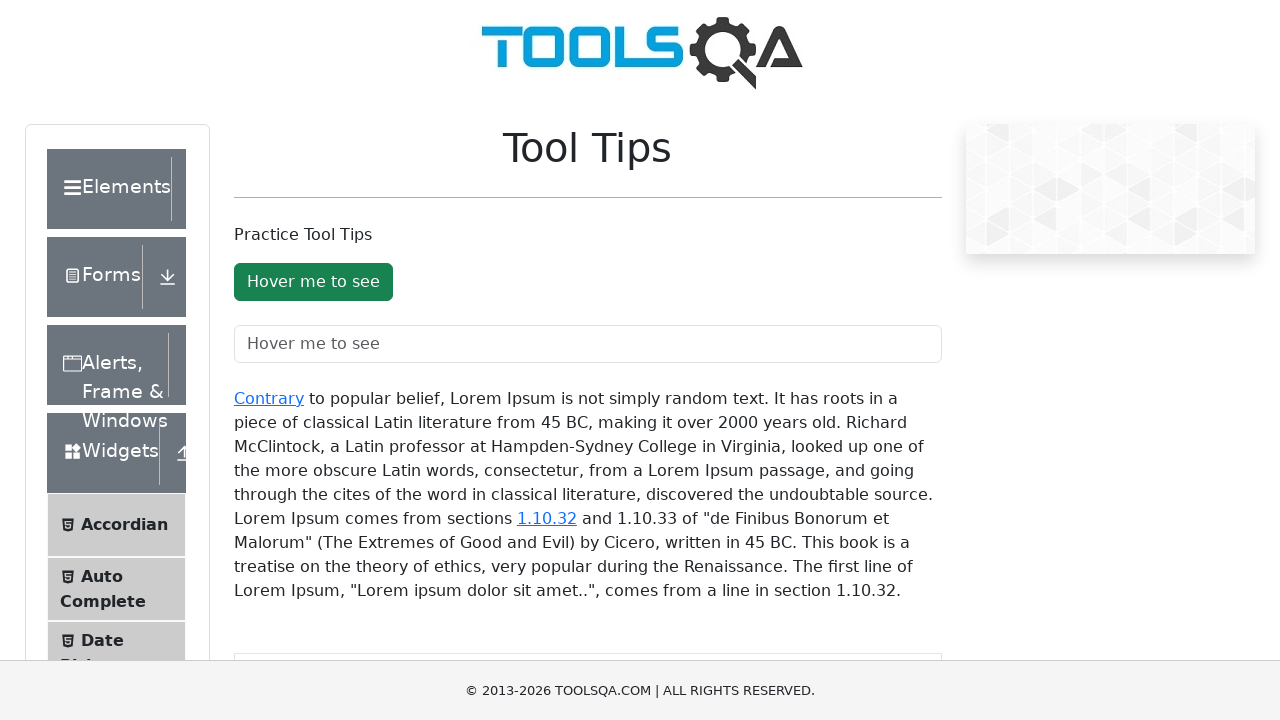

Waited 500ms for button tooltip to appear
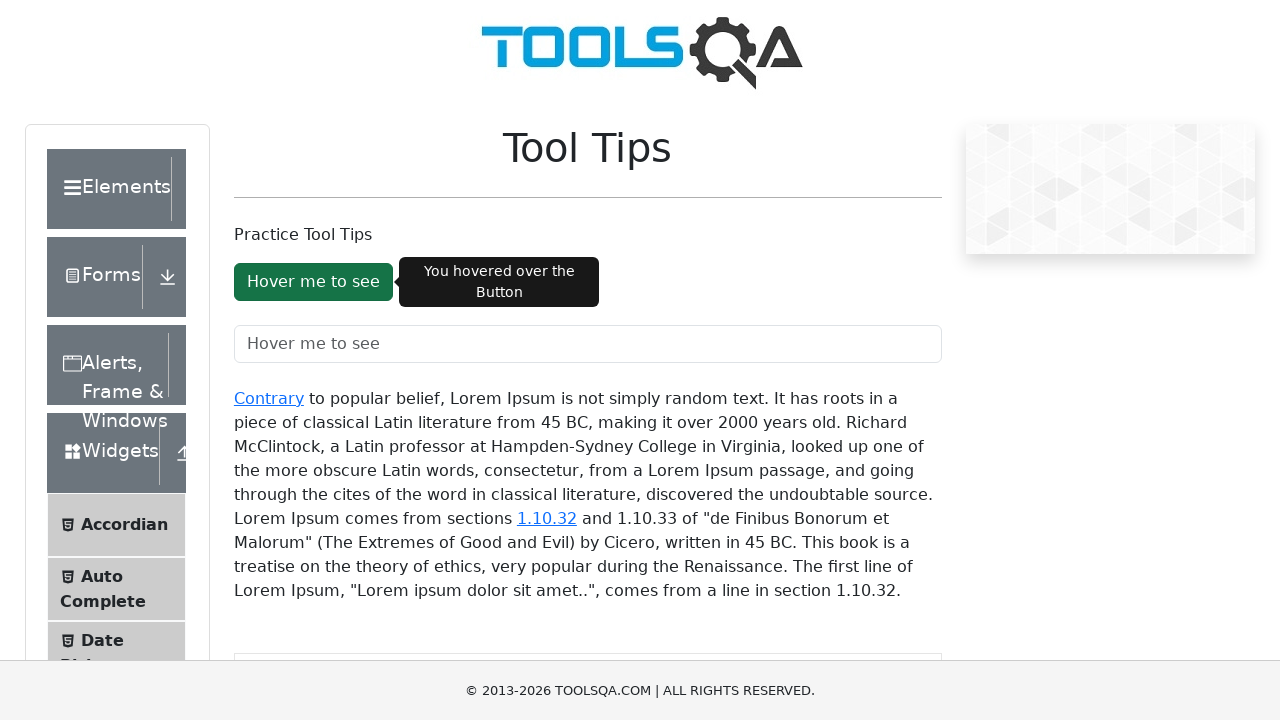

Hovered over the text input field to trigger tooltip at (588, 344) on #toolTipTextField
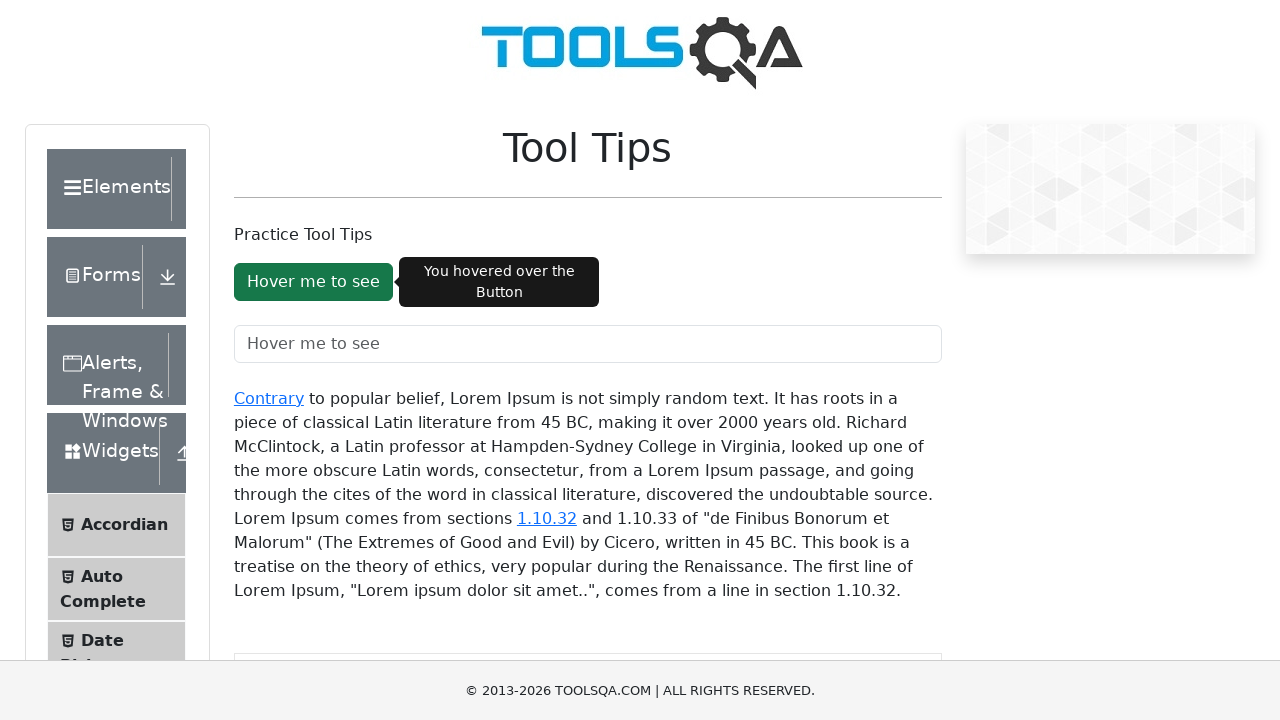

Waited 500ms for text field tooltip to appear
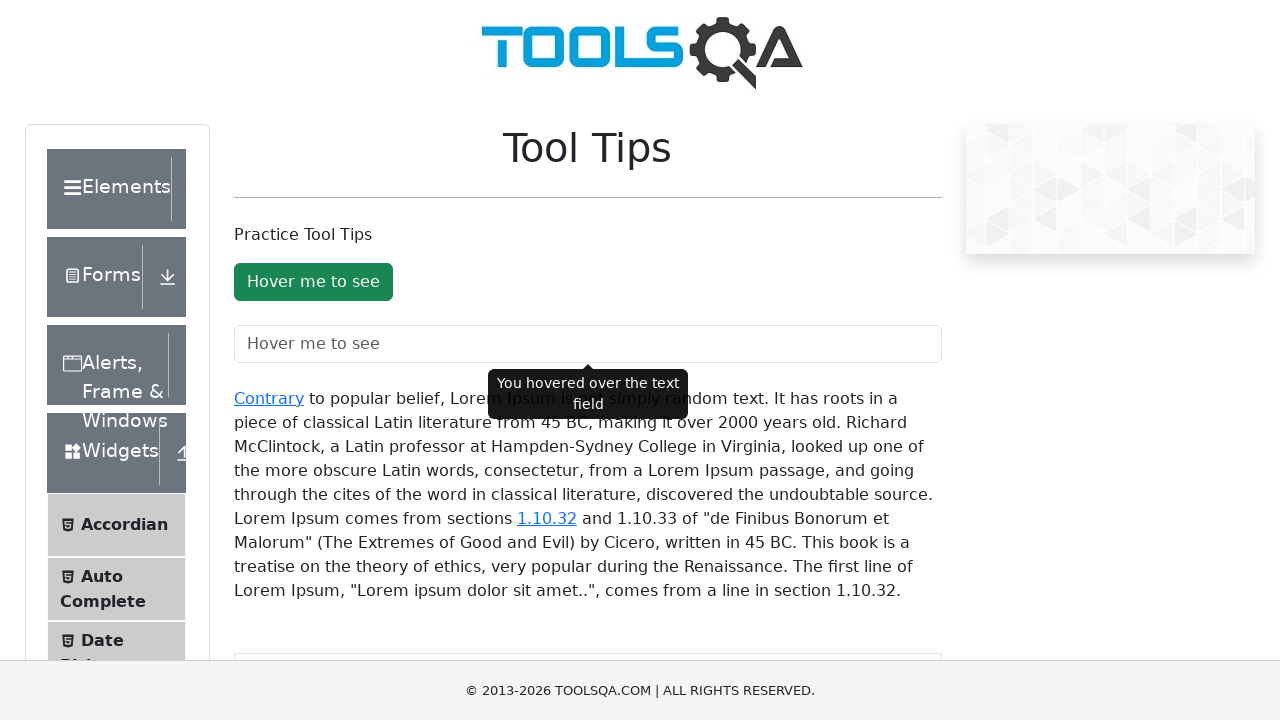

Hovered over 'Contrary' link to trigger tooltip at (269, 398) on xpath=//a[text()='Contrary']
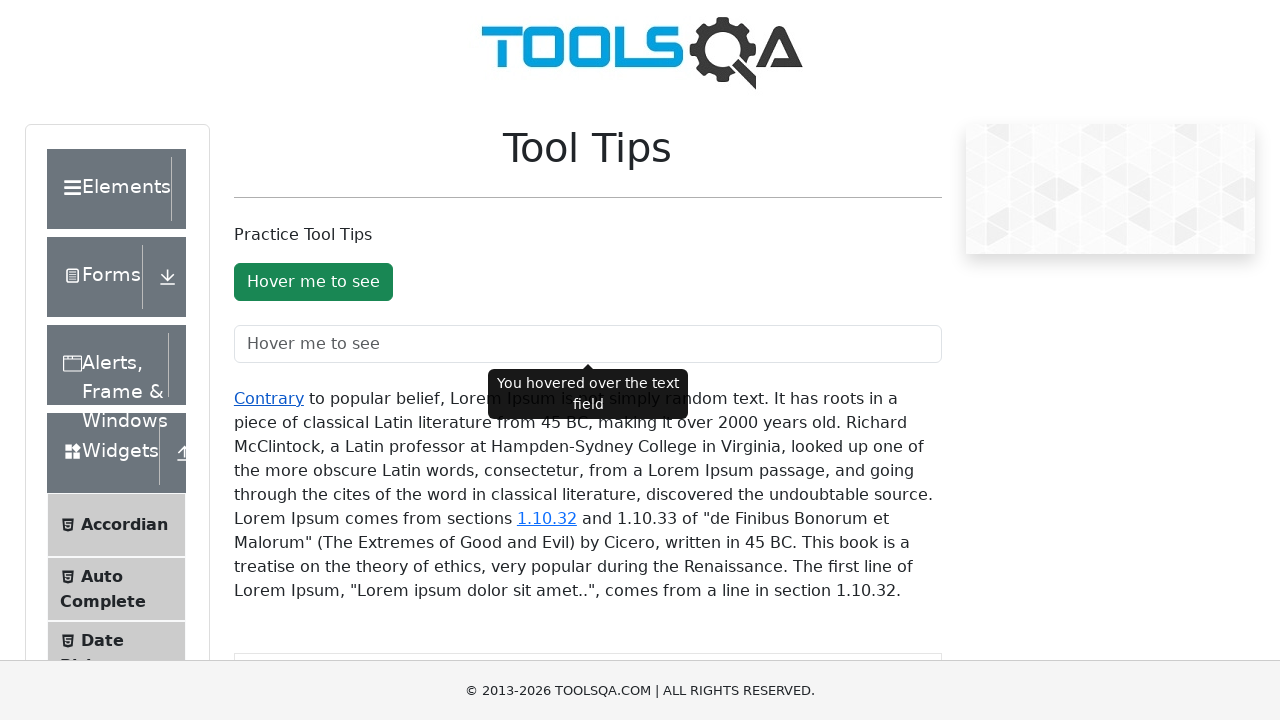

Waited 1000ms for 'Contrary' link tooltip to appear
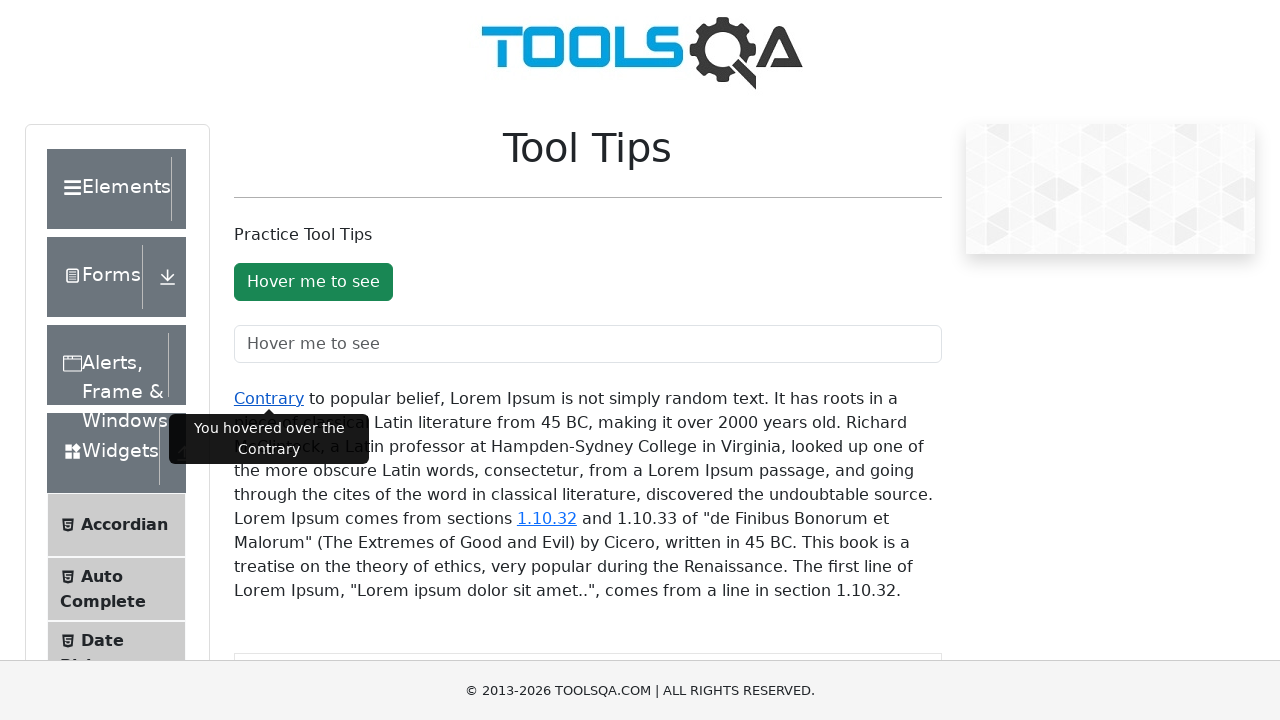

Hovered over '1.10.32' link to trigger tooltip at (547, 518) on xpath=//a[text()='1.10.32']
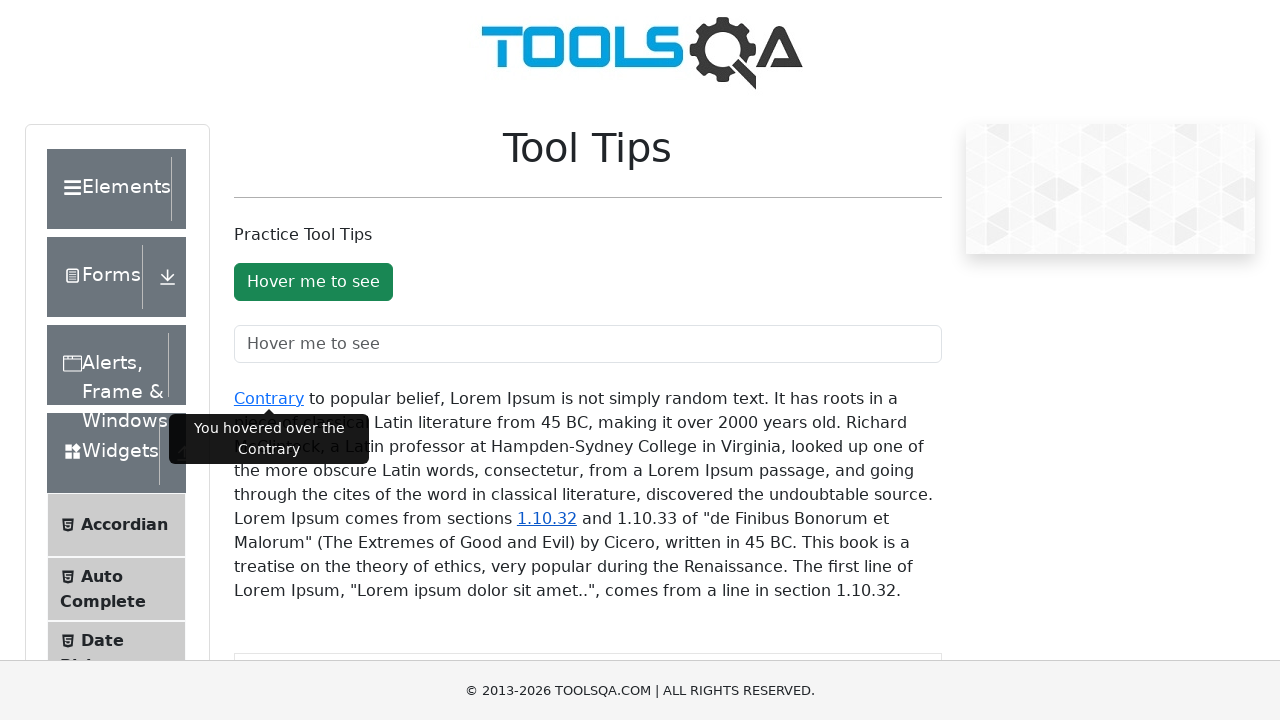

Waited 500ms for '1.10.32' link tooltip to appear
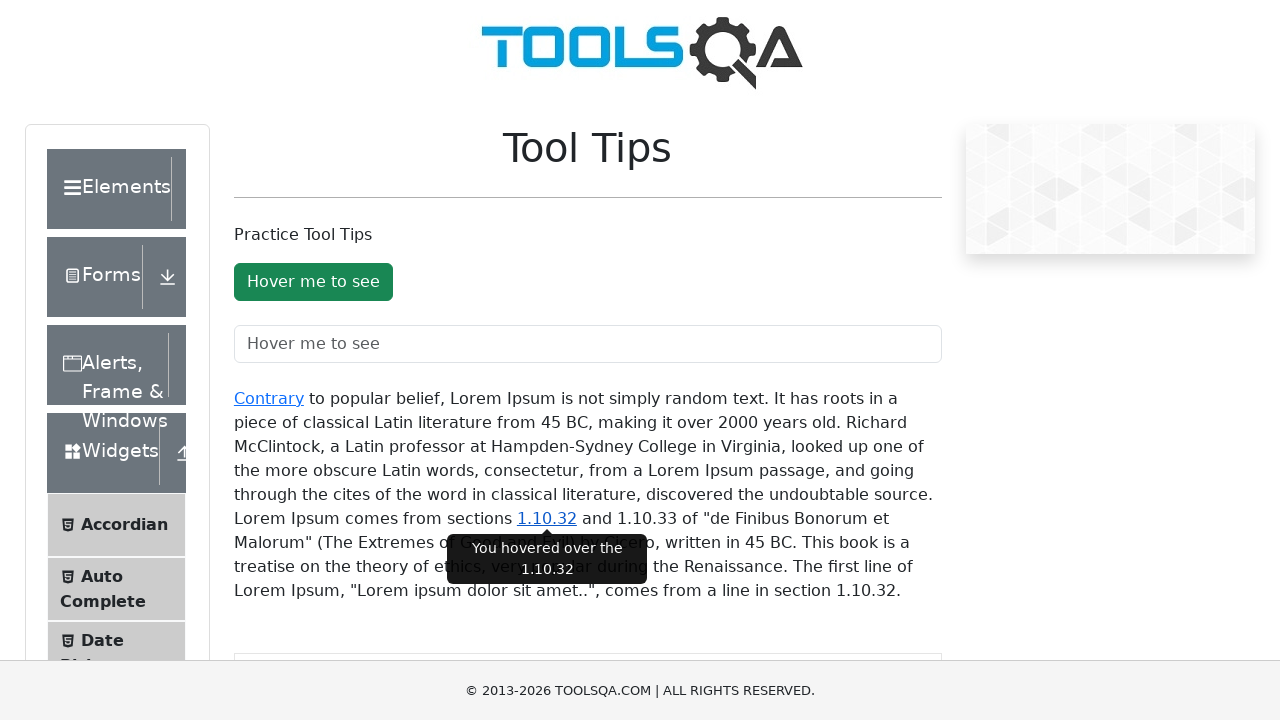

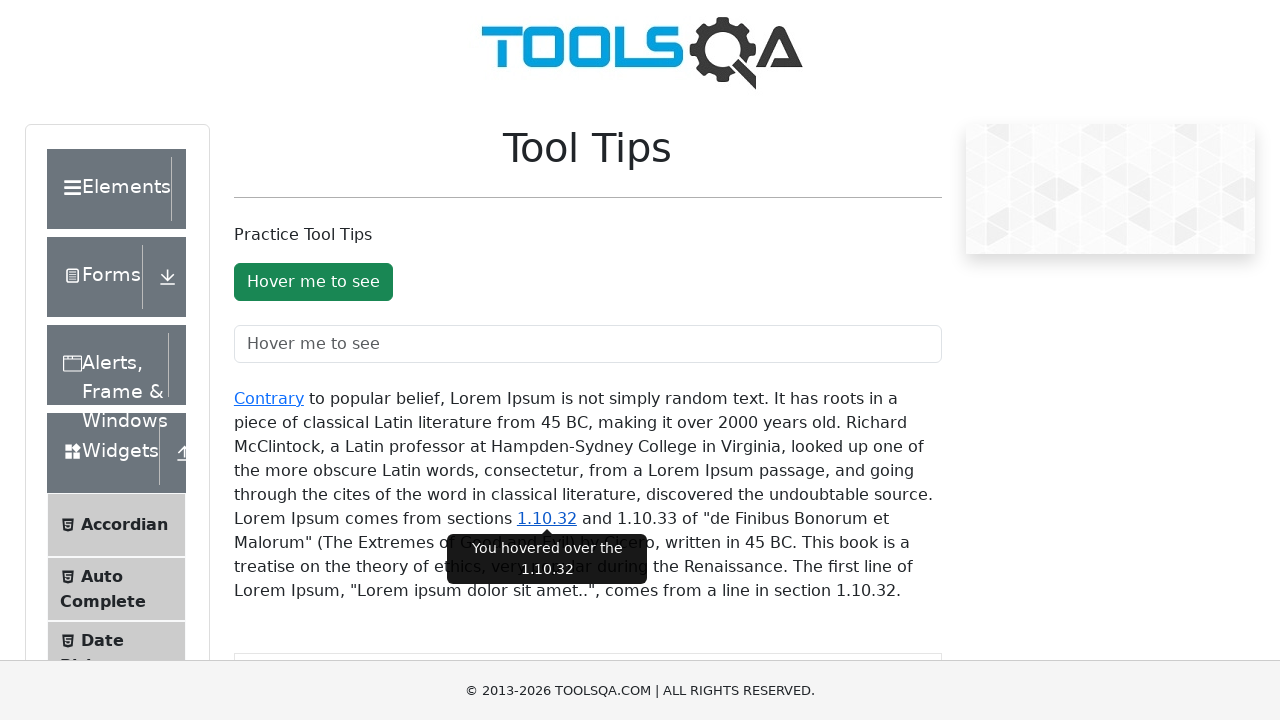